Tests searchable dynamic dropdown by clicking to open, searching for a country, and selecting from filtered results.

Starting URL: https://www.lambdatest.com/selenium-playground/jquery-dropdown-search-demo

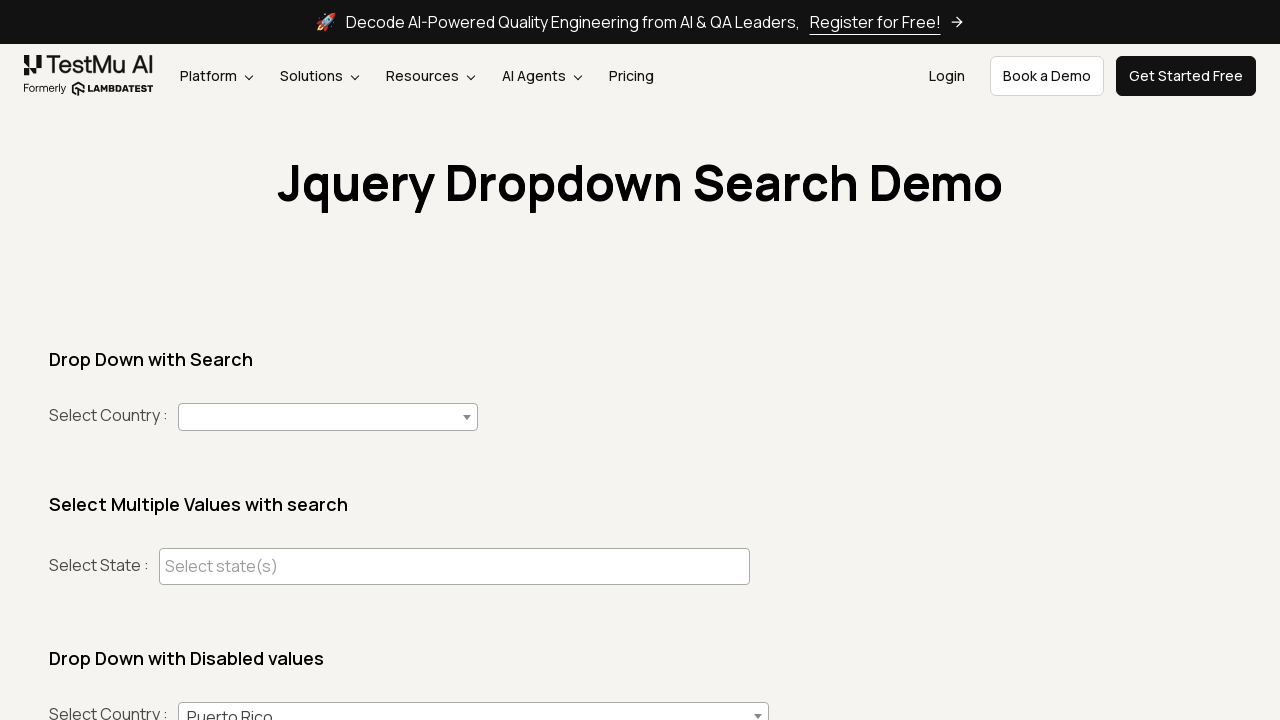

Clicked to open the searchable dropdown at (328, 417) on (//span[@role="combobox"])[1]
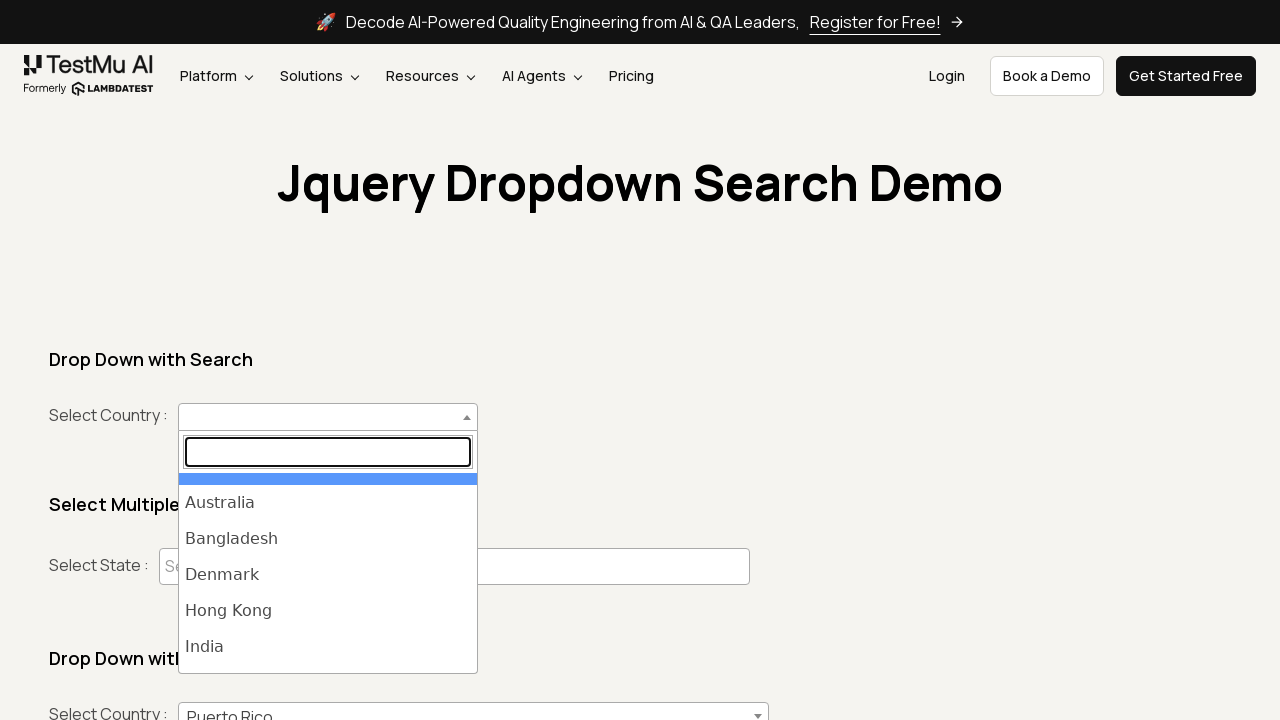

Typed 'India' in the search field to filter dropdown results on (//input[@type="search"])[2]
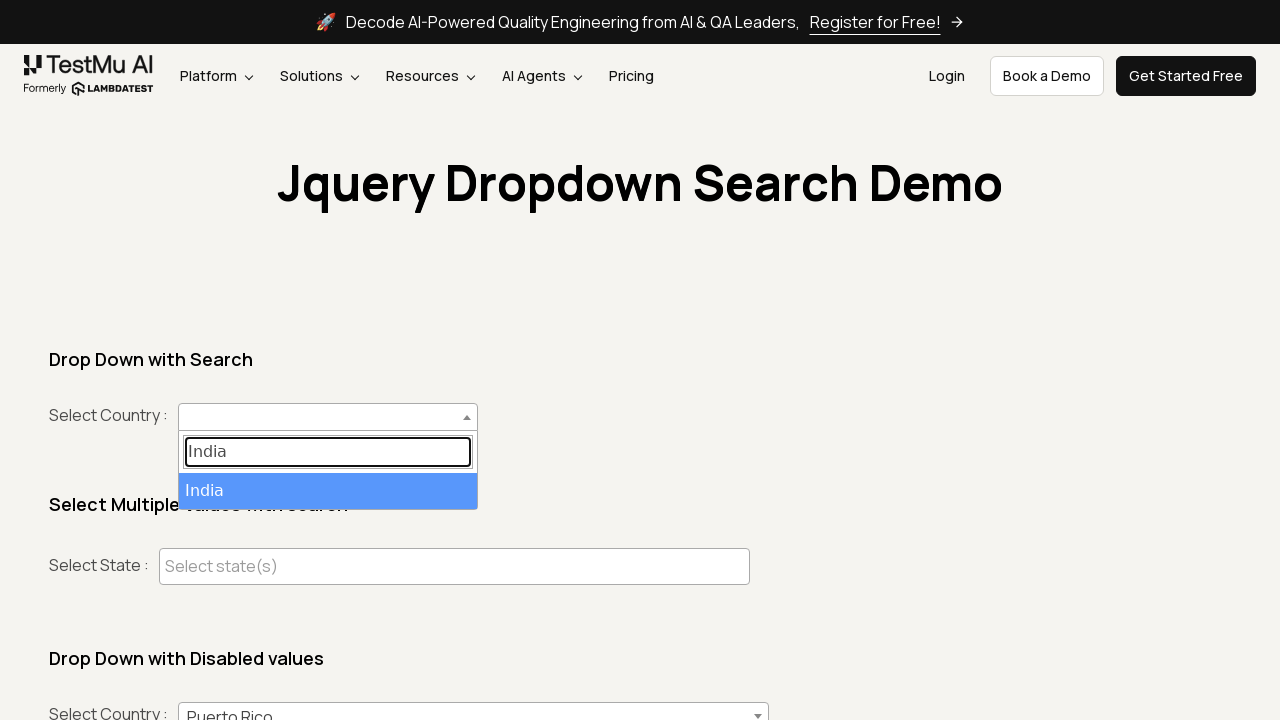

Selected 'India' from the filtered dropdown results at (328, 491) on #select2-country-results>li
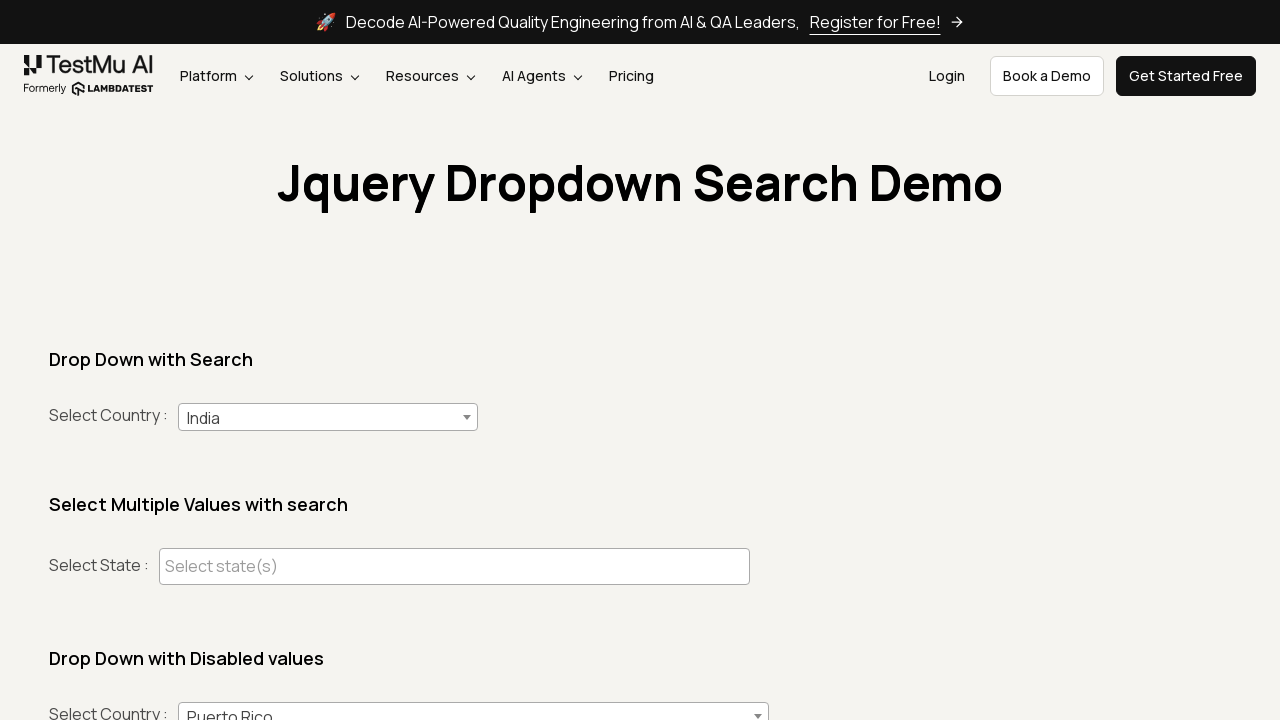

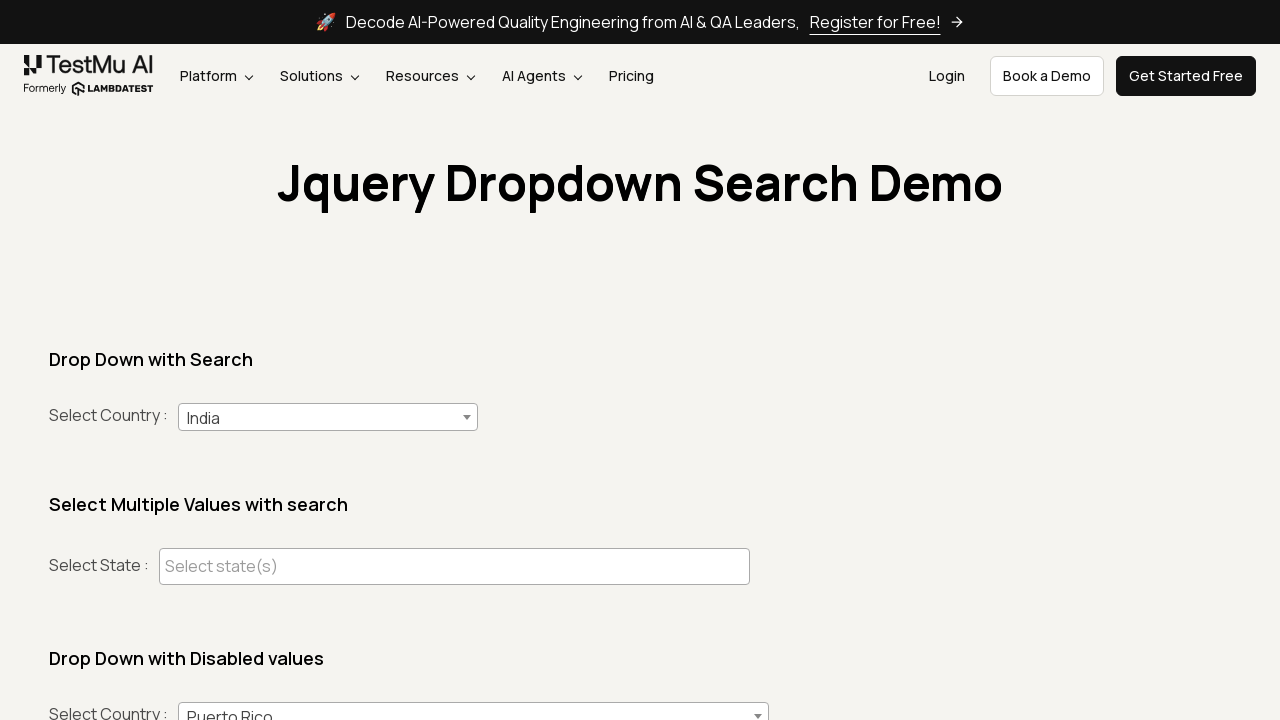